Tests an e-commerce product search and add-to-cart flow by searching for products containing "ca", finding "Cashews" in the results, adding it to cart, and clicking the cart icon.

Starting URL: https://rahulshettyacademy.com/seleniumPractise/#/

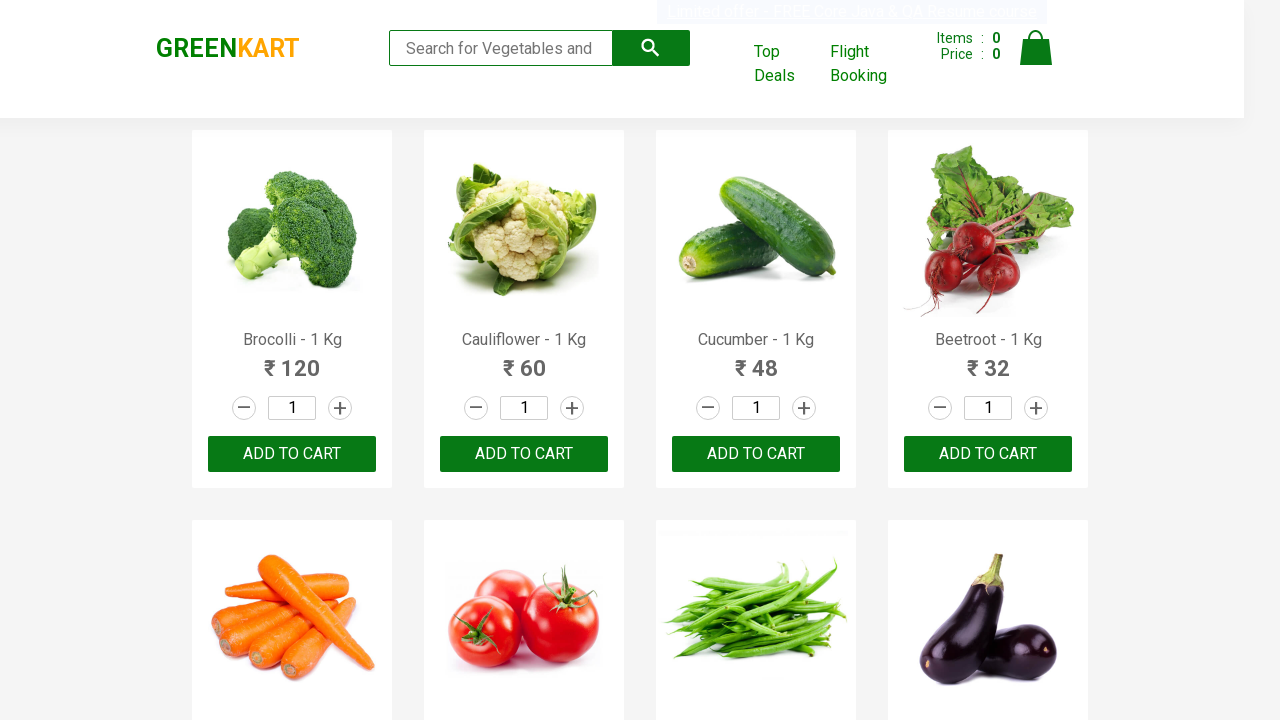

Filled search box with 'ca' on .search-keyword
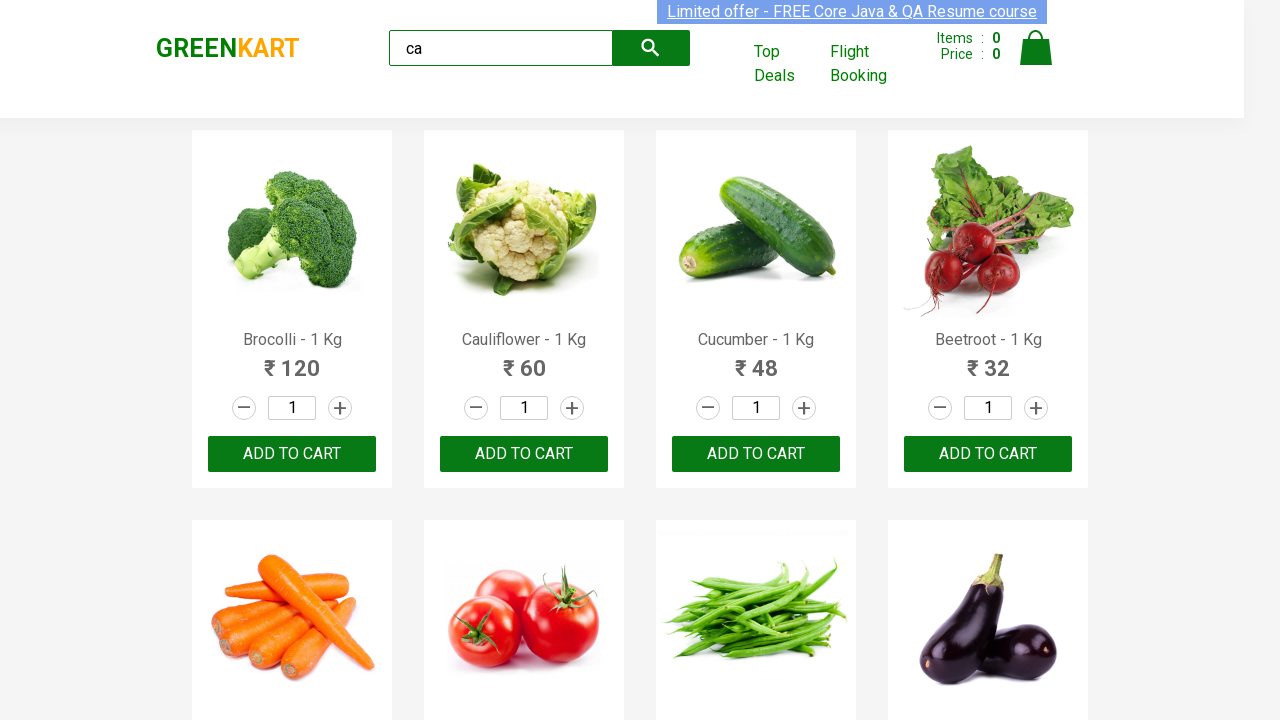

Waited 2 seconds for products to load
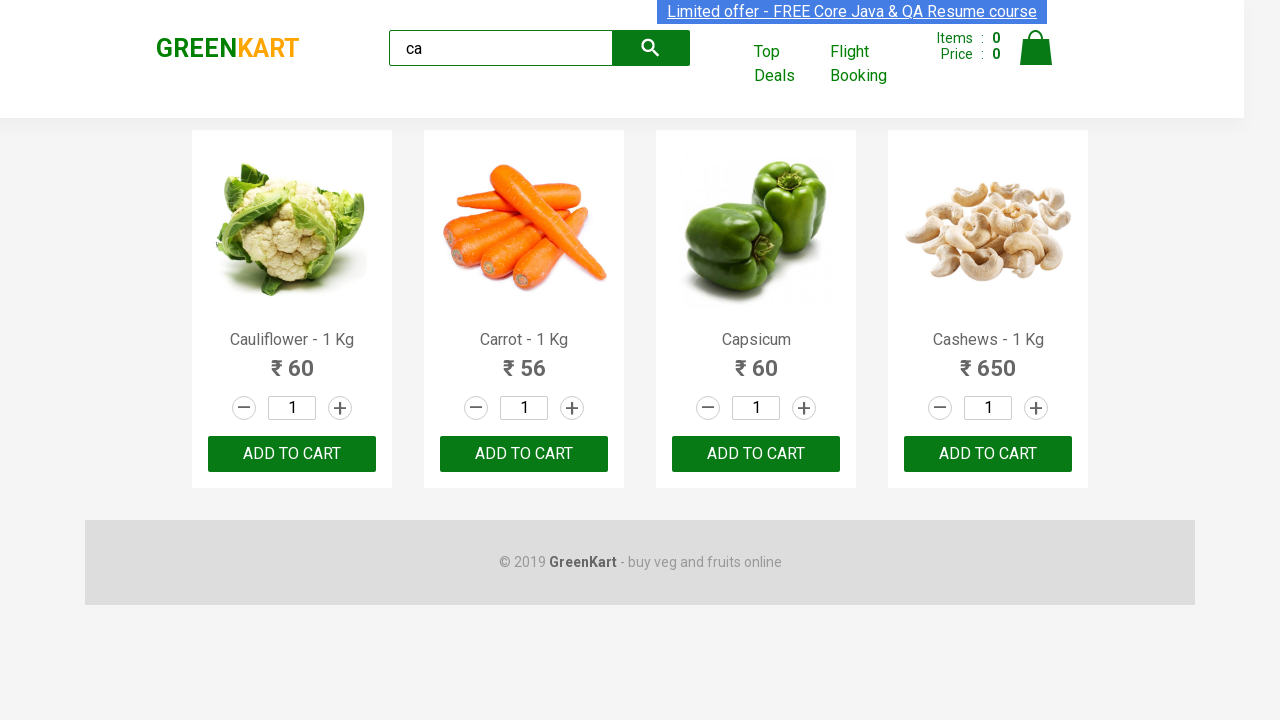

Products container loaded and visible
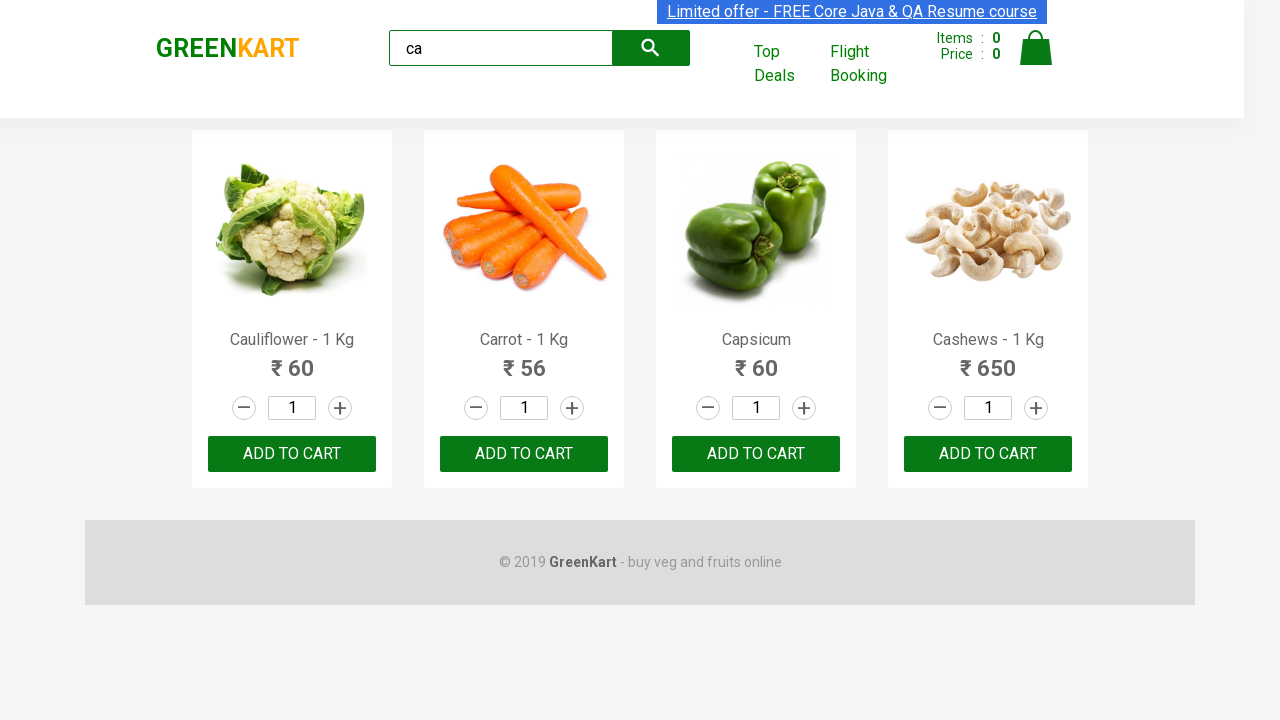

Found 'Cashews' product and clicked add to cart button at (988, 454) on .products .product >> nth=3 >> button
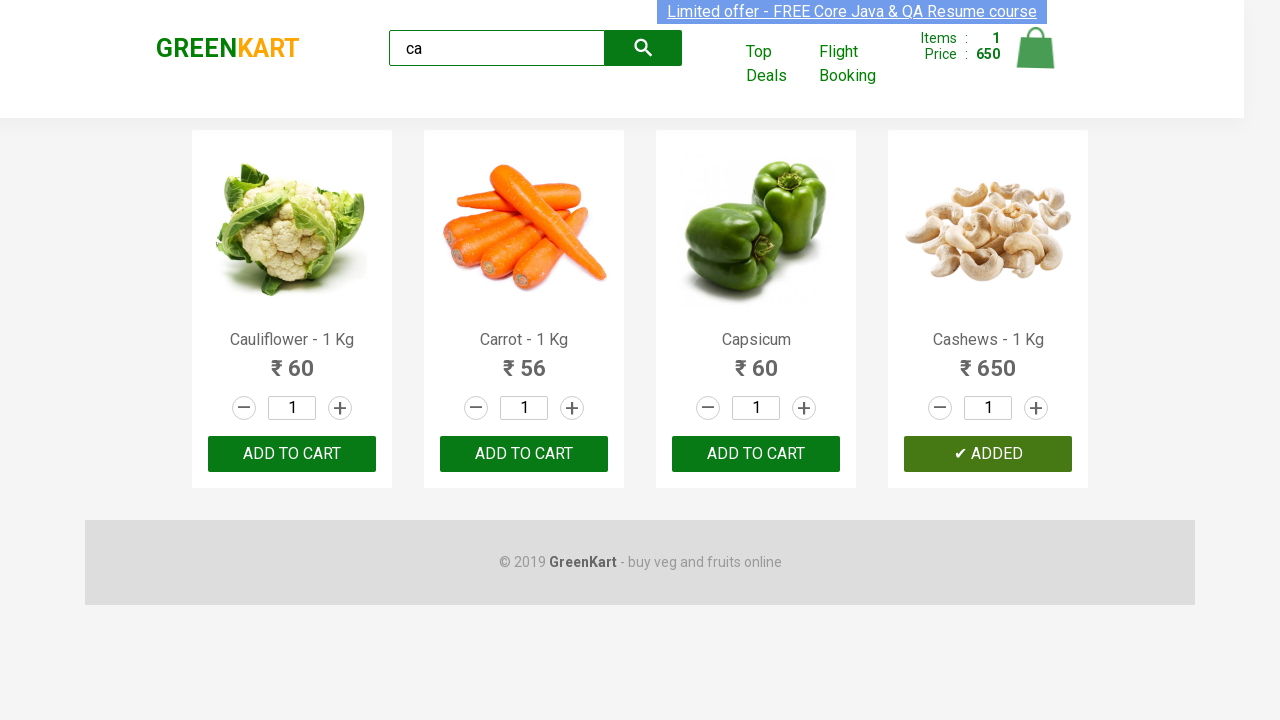

Clicked cart icon to view cart at (1036, 48) on .cart-icon > img
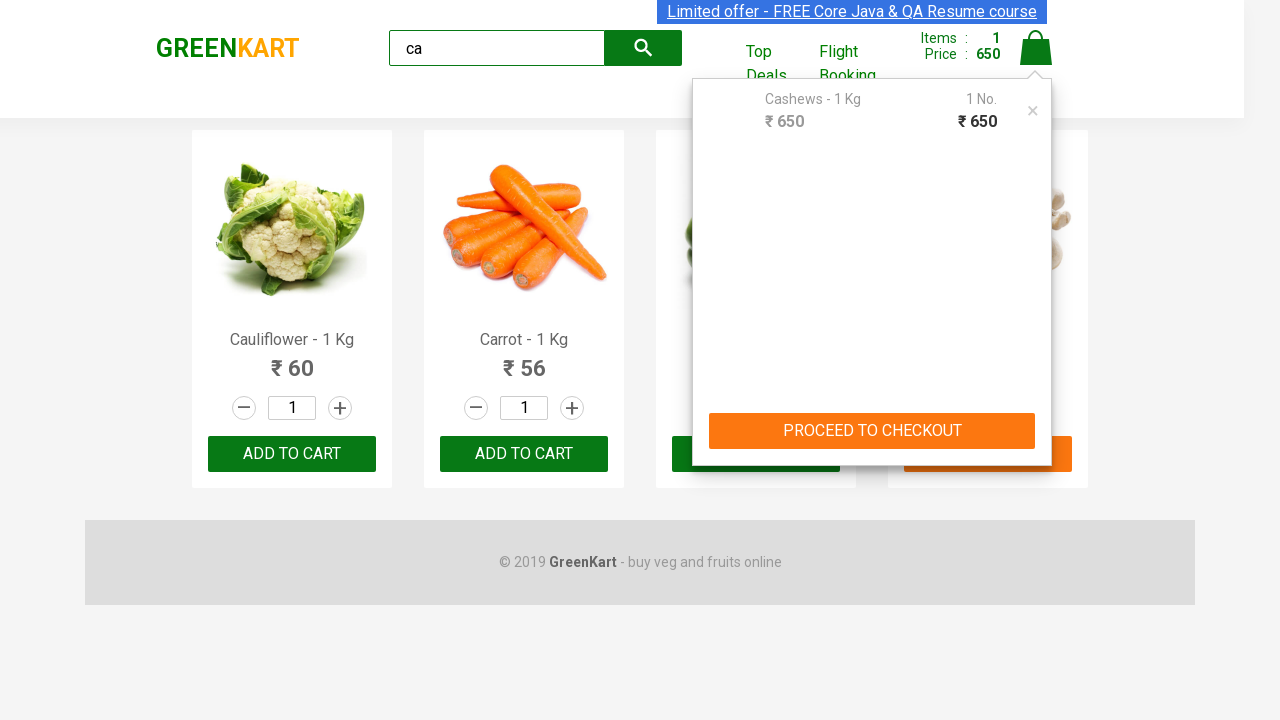

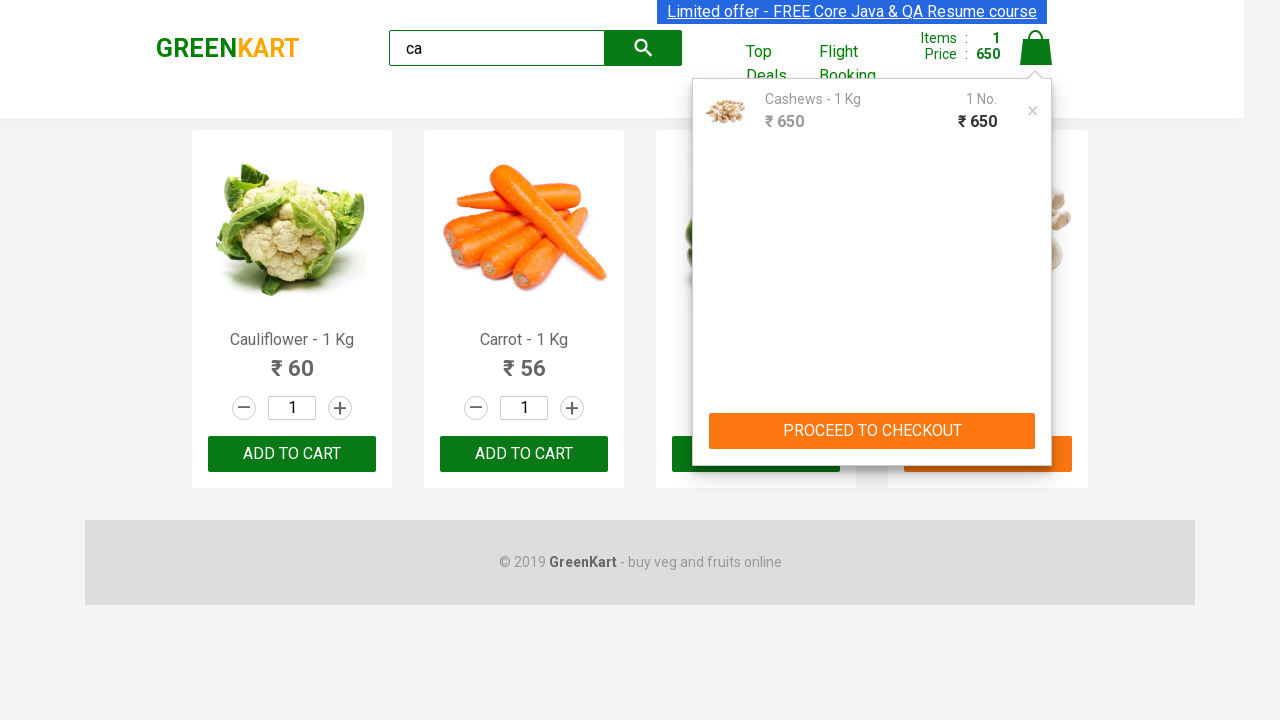